Tests hover functionality by moving mouse over the second image and verifying the displayed username text

Starting URL: https://the-internet.herokuapp.com/hovers

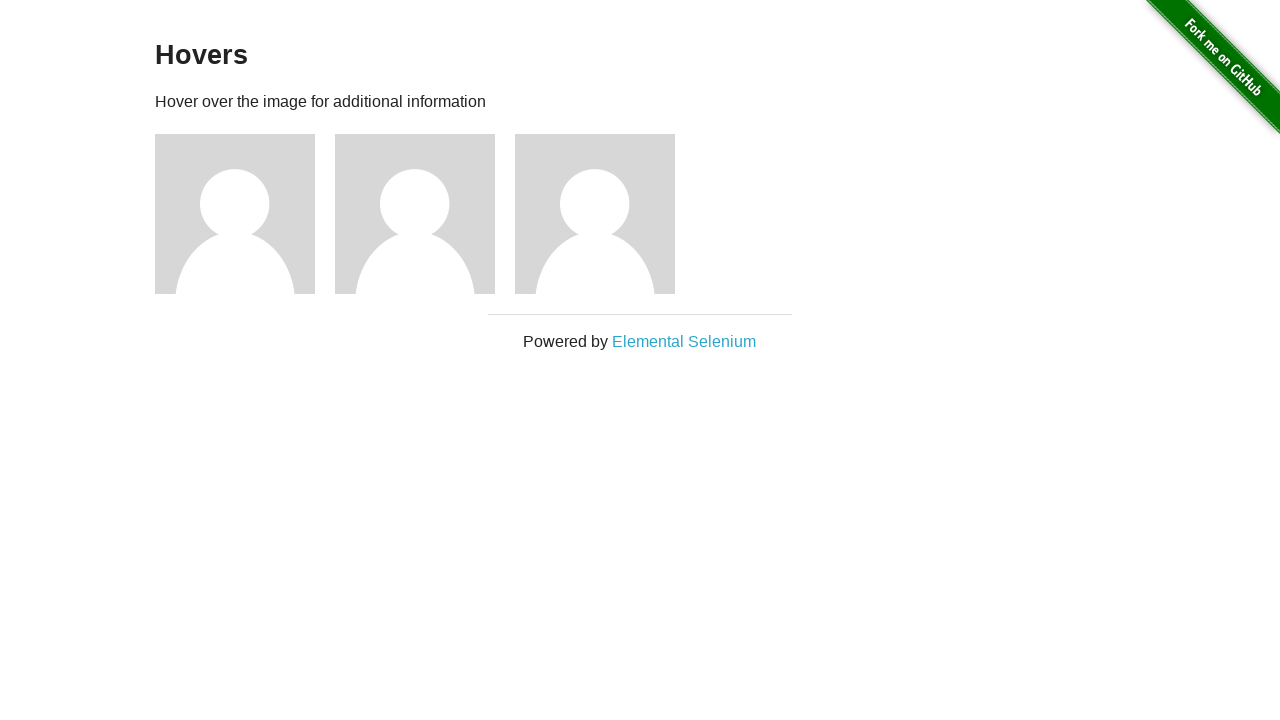

Hovered over the second user image (third img element) at (415, 214) on (//img)[3]
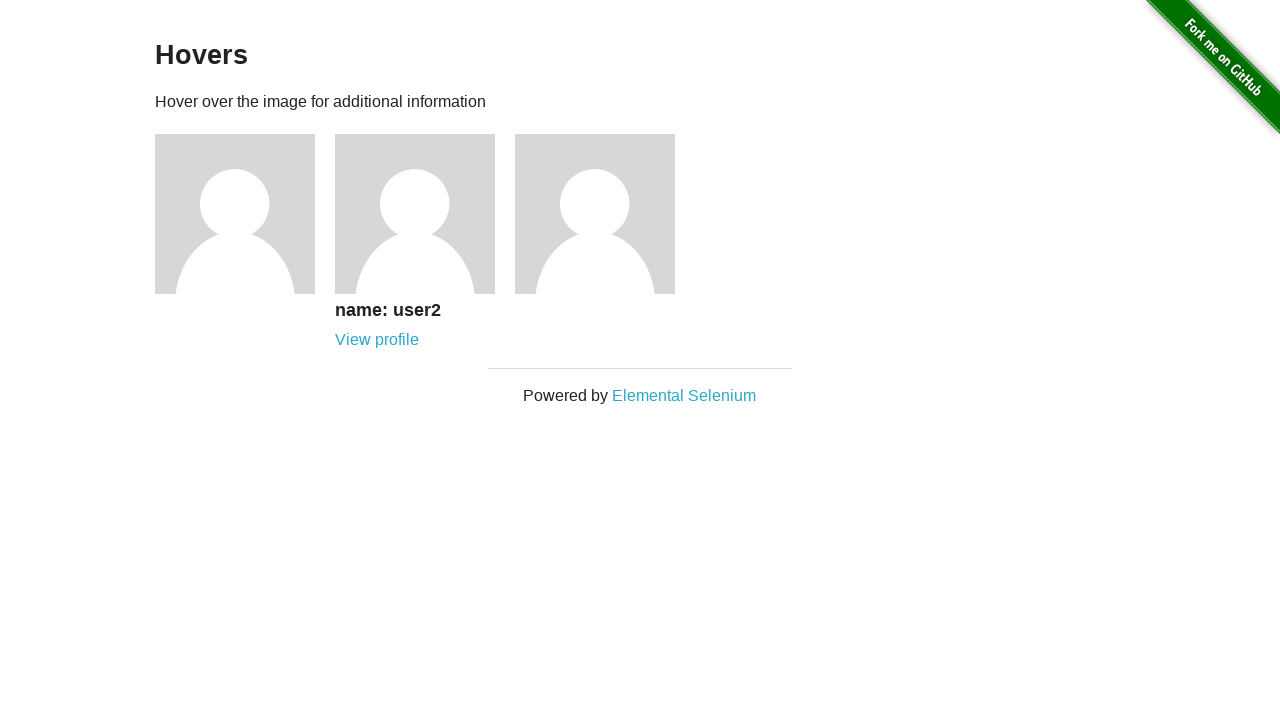

Located the second h5 element for user2 name
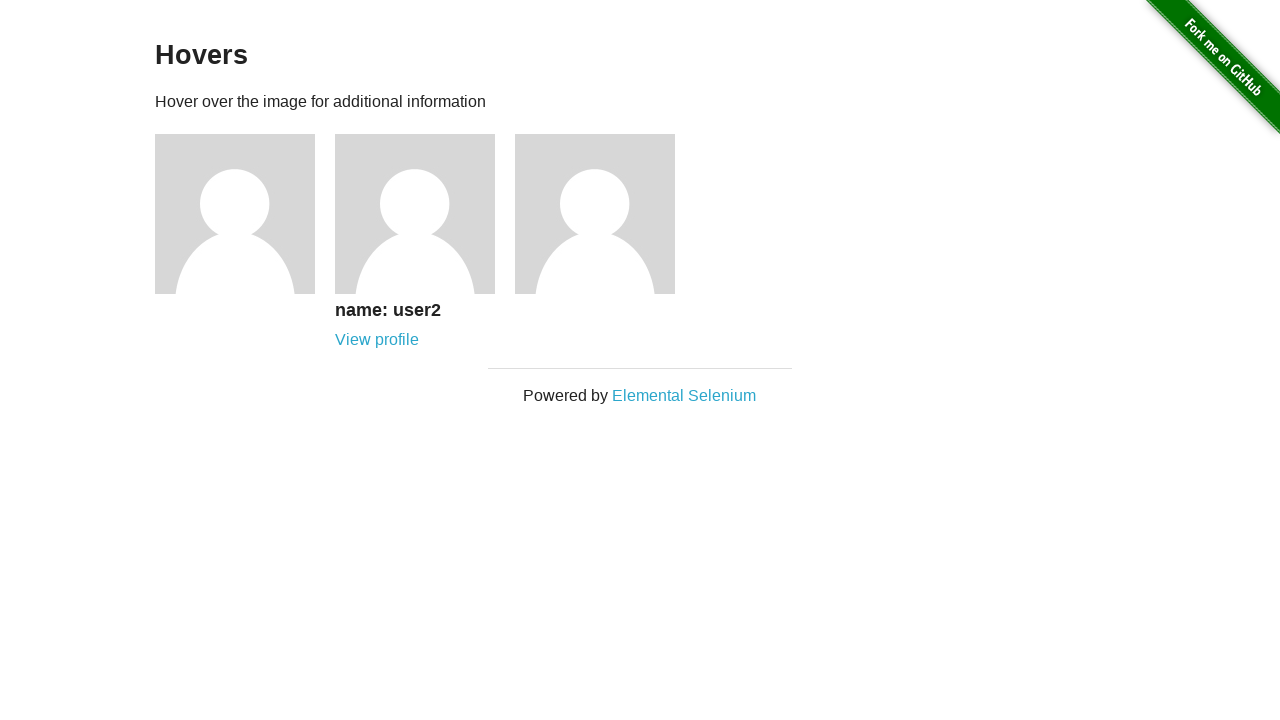

Waited for user2 name text to become visible
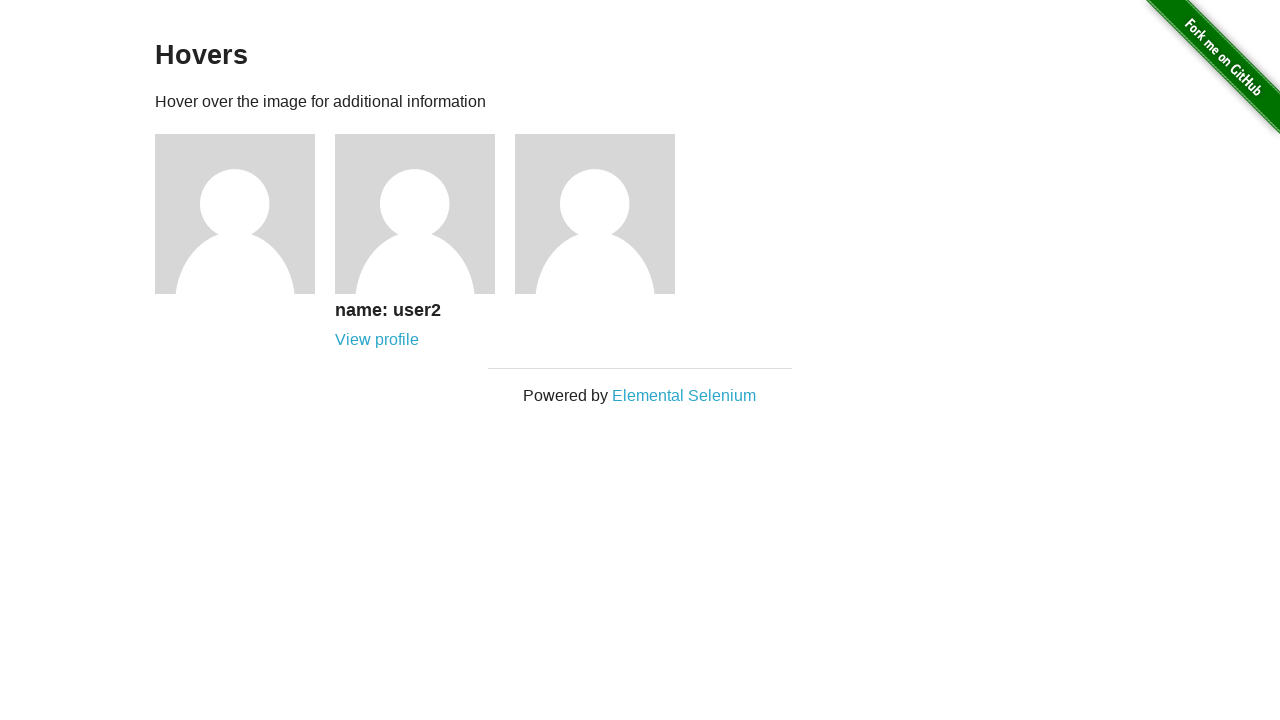

Verified that user2 name text displays correctly as 'name: user2'
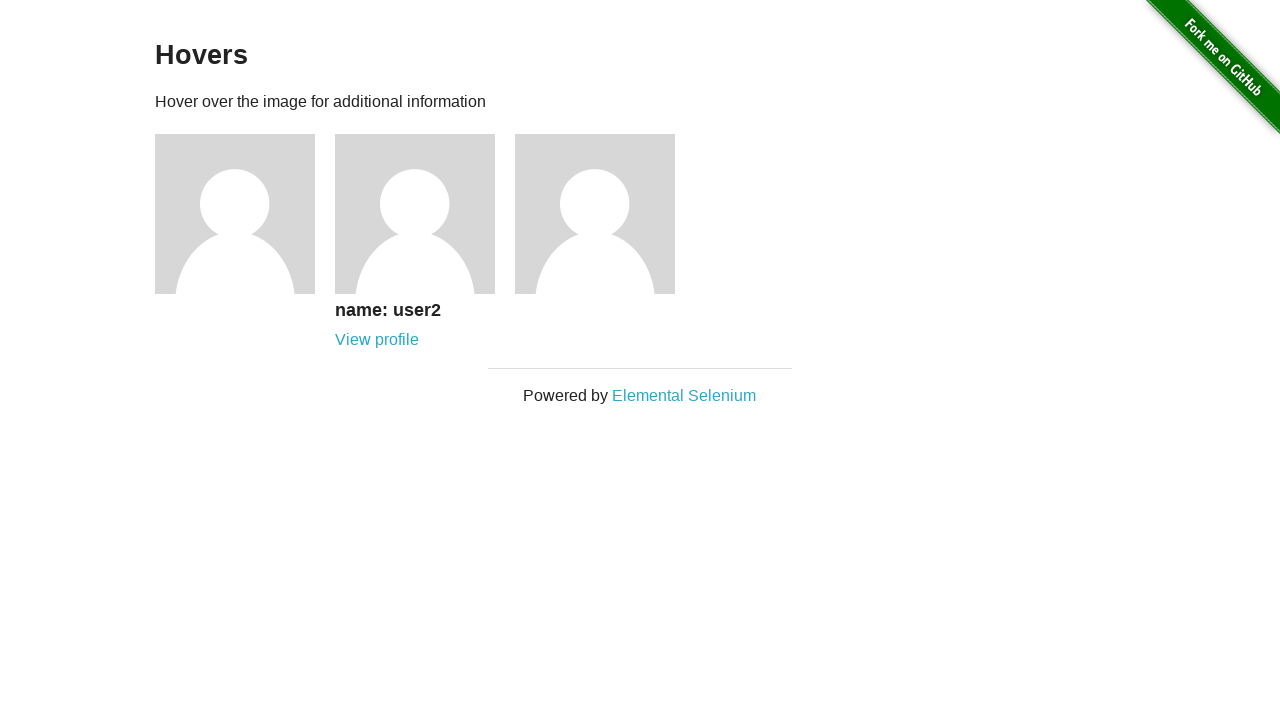

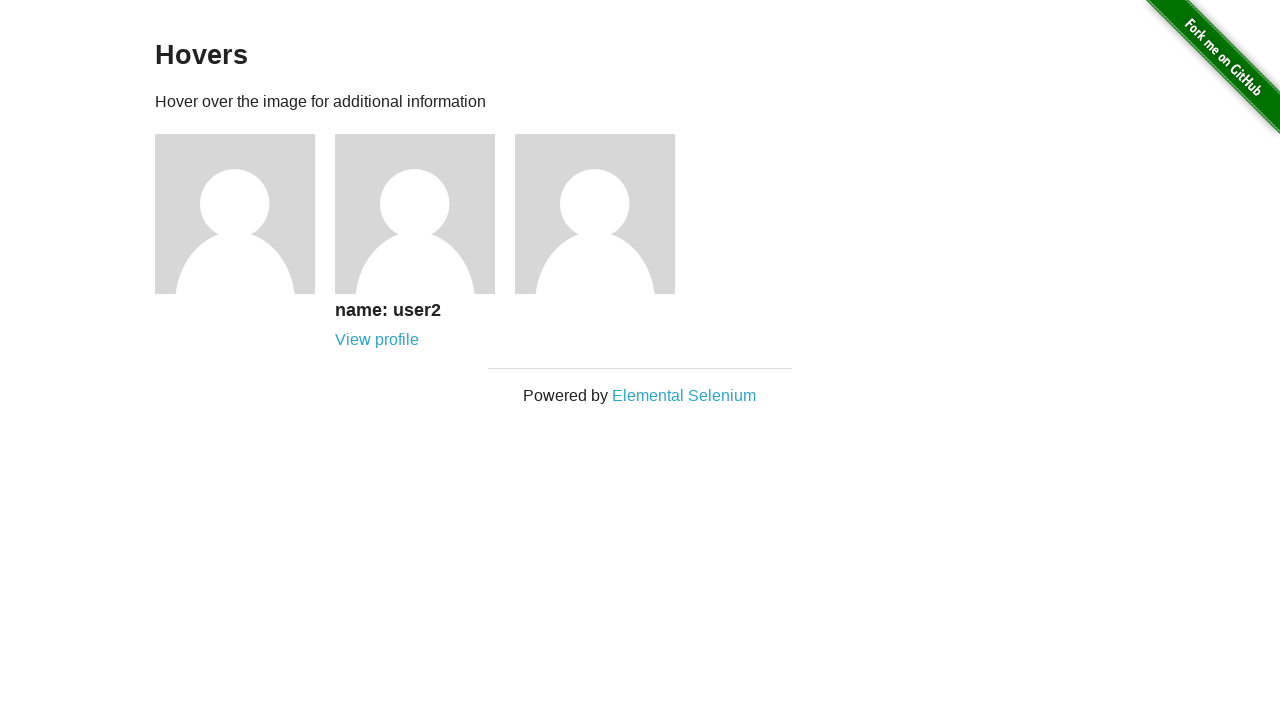